Tests column division calculator by navigating to it, entering 6 divided by 2, and verifying the result is 3.

Starting URL: https://ru.onlinemschool.com/

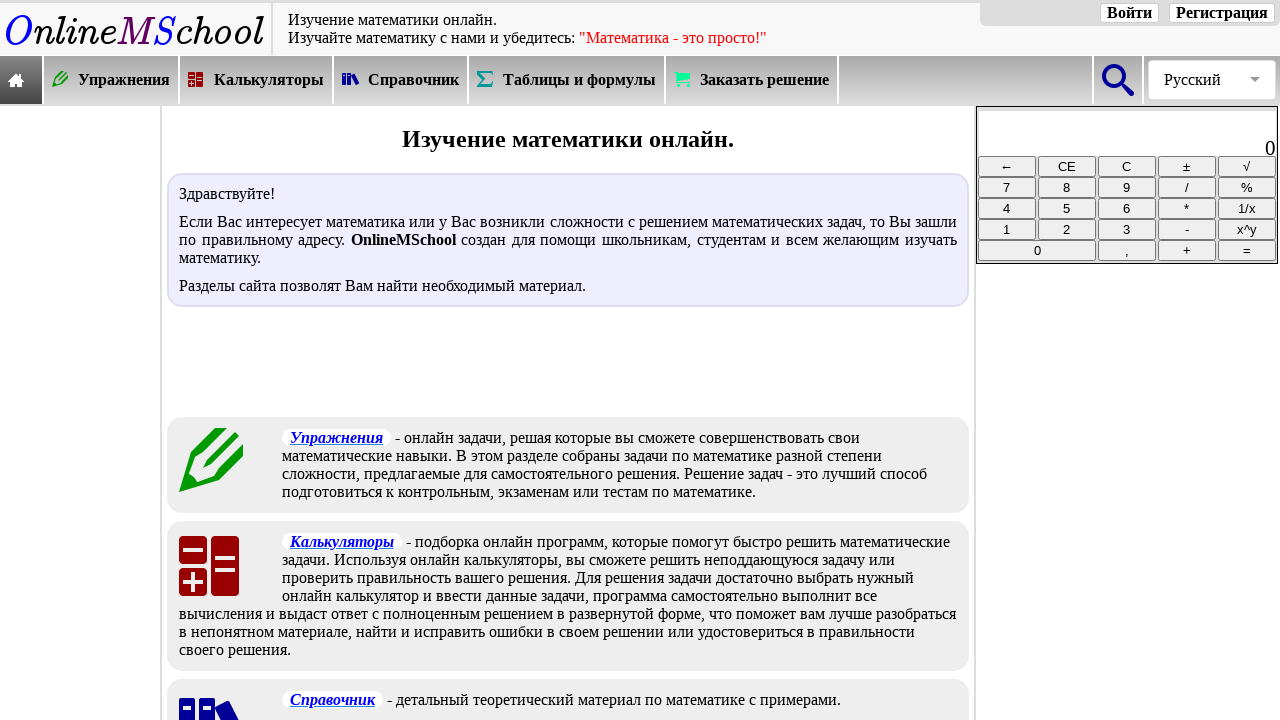

Waited for calculators menu selector to load
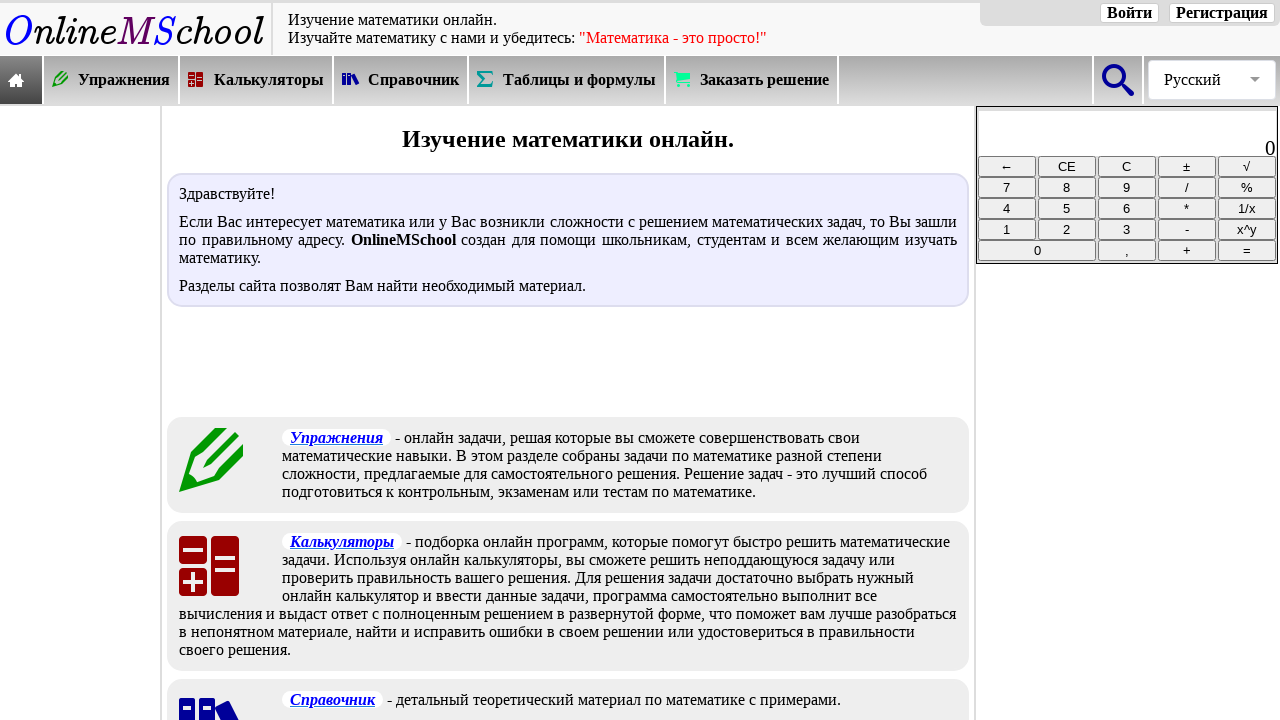

Clicked on calculators menu at (269, 80) on xpath=//*[@id="oms_body1"]/header/nav/div[2]/div[3]/a/div/div[2]
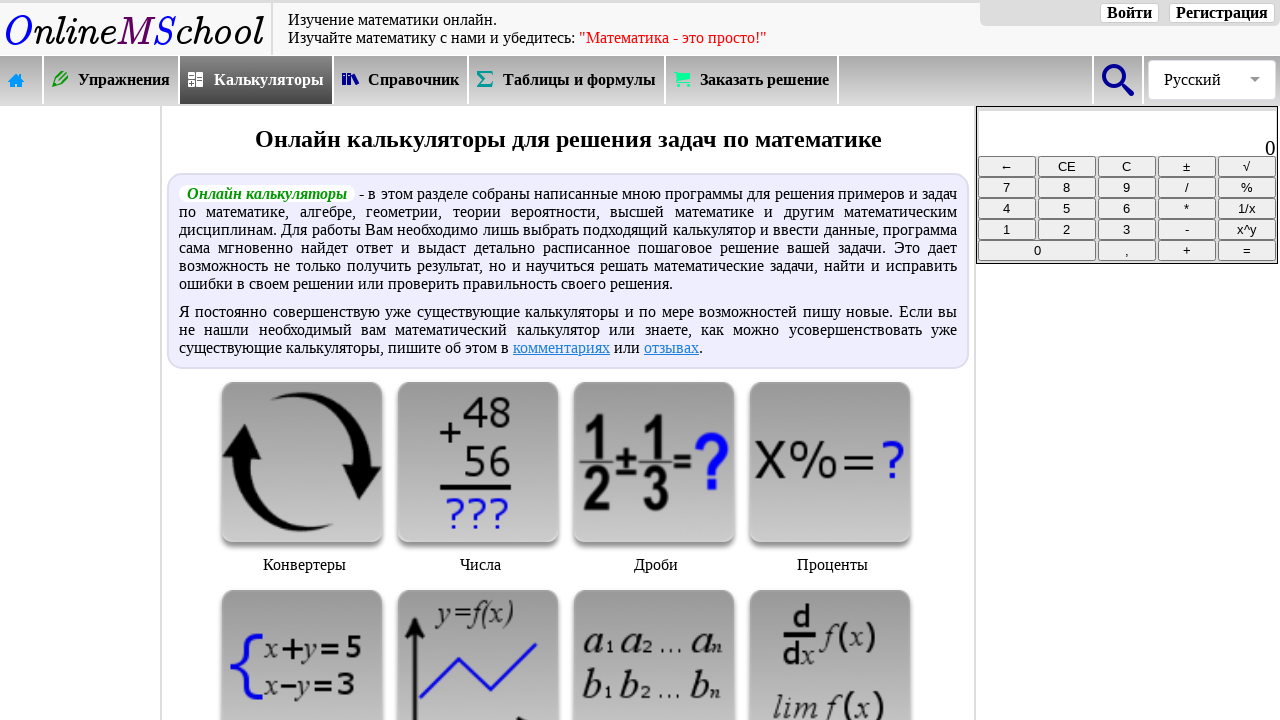

Waited for arithmetic section selector to load
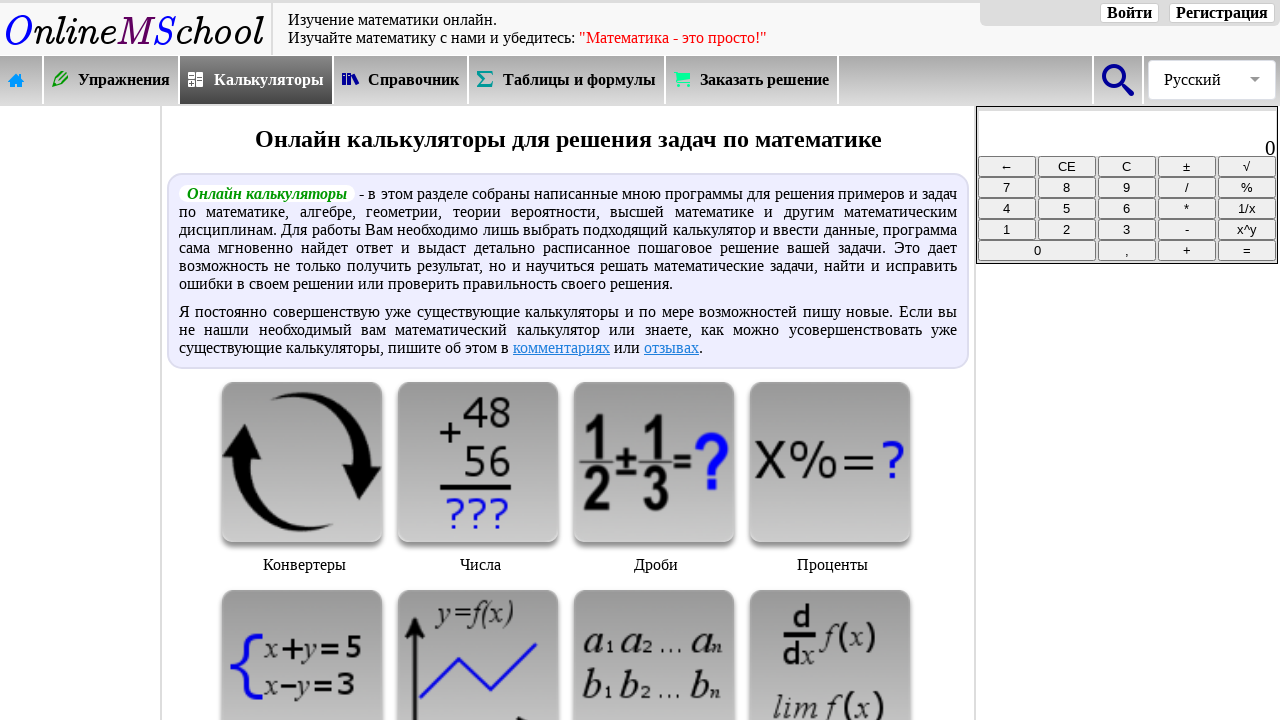

Clicked on arithmetic section at (478, 462) on xpath=//*[@id="oms_center_block"]/div[3]/div[2]/img
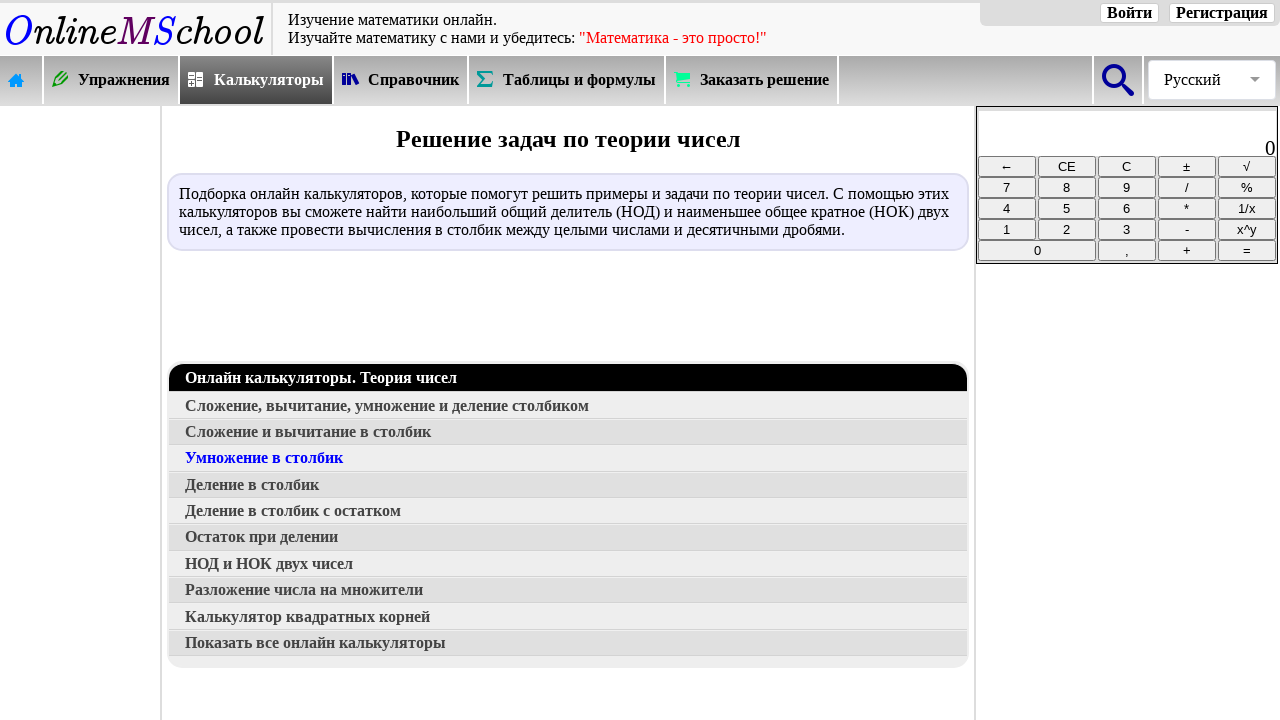

Waited for column division link selector to load
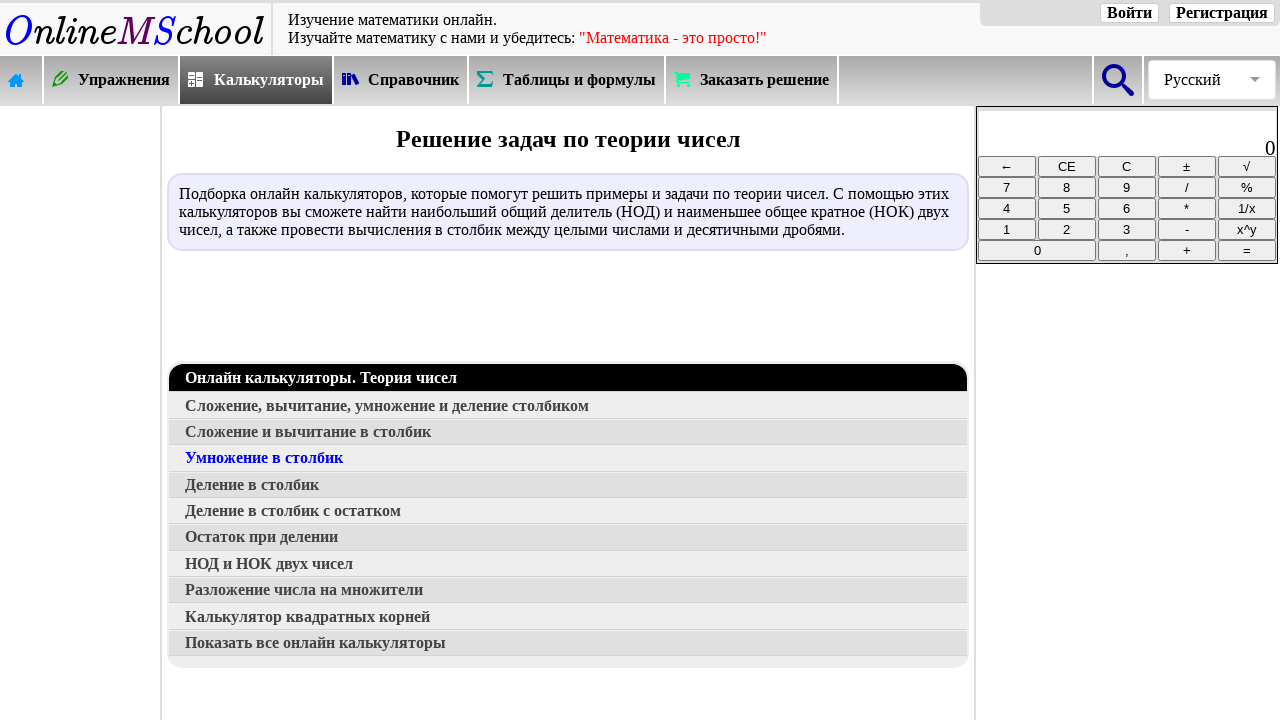

Clicked on column division calculator link at (568, 485) on xpath=//*[@id="oms_center_block"]/div[4]/a[5]
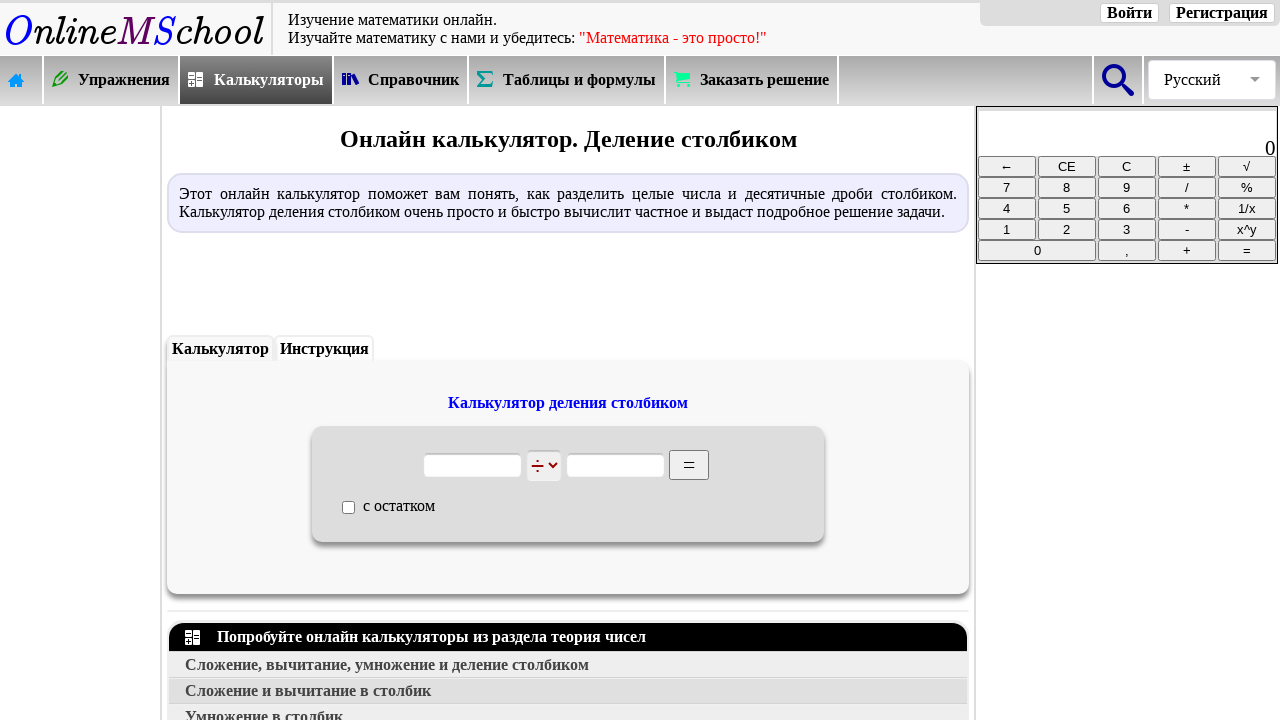

Waited for dividend input field to load
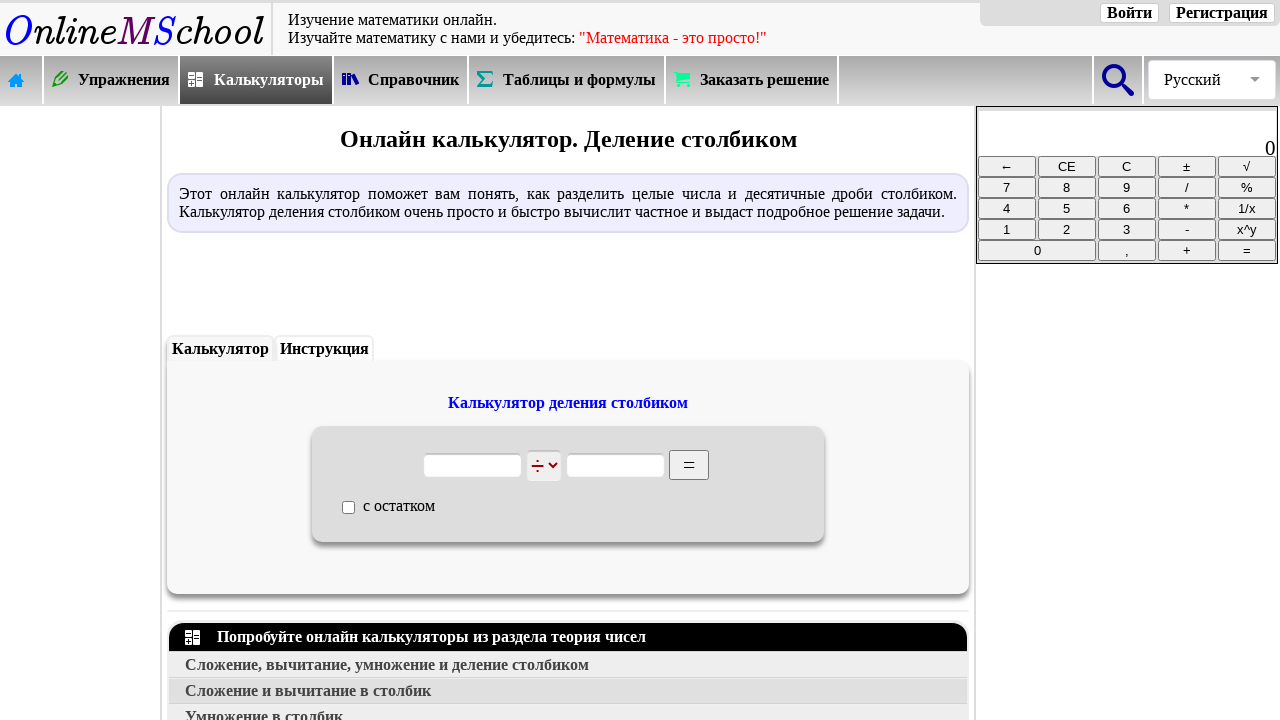

Entered dividend value 6 on #oms_c1
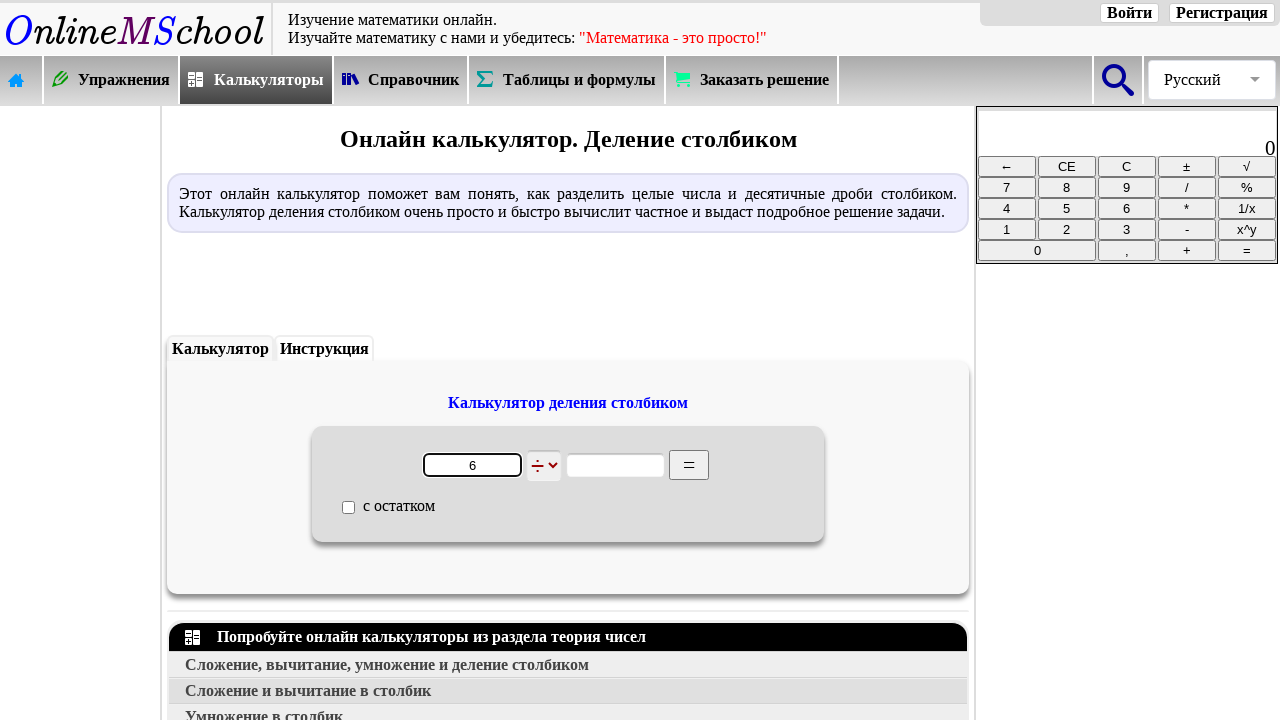

Waited for divisor input field to load
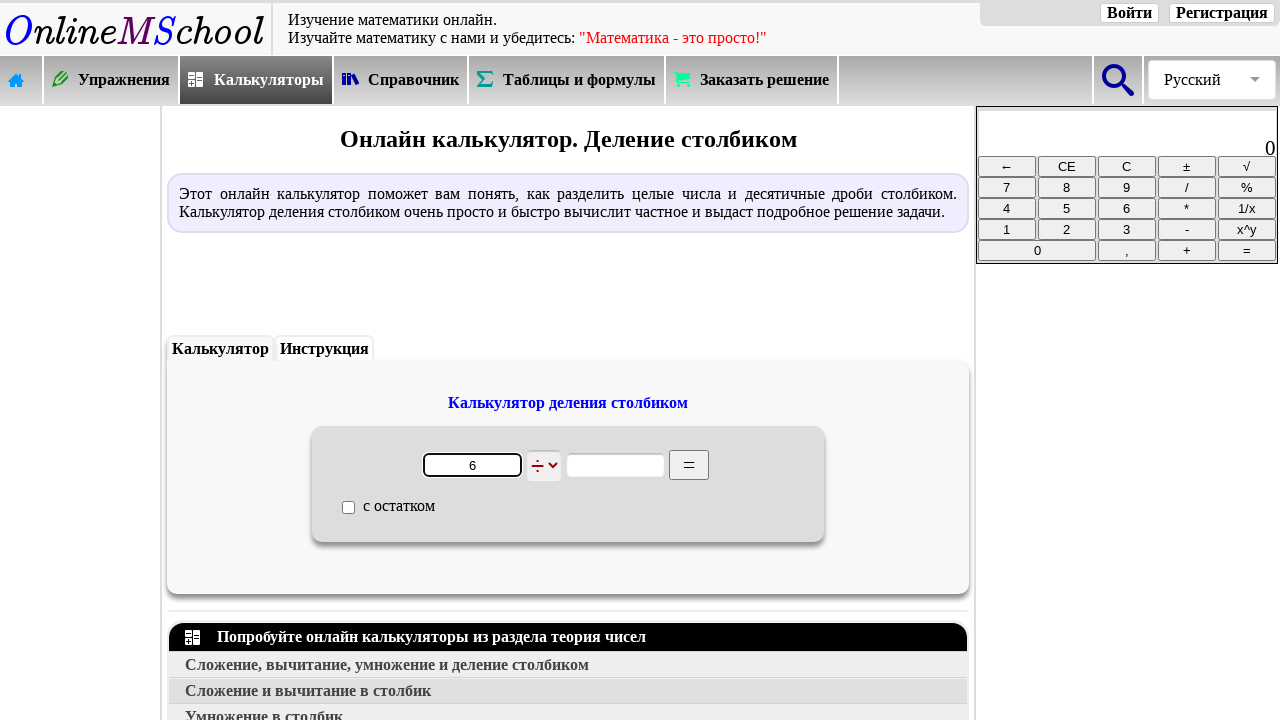

Entered divisor value 2 on #oms_c2
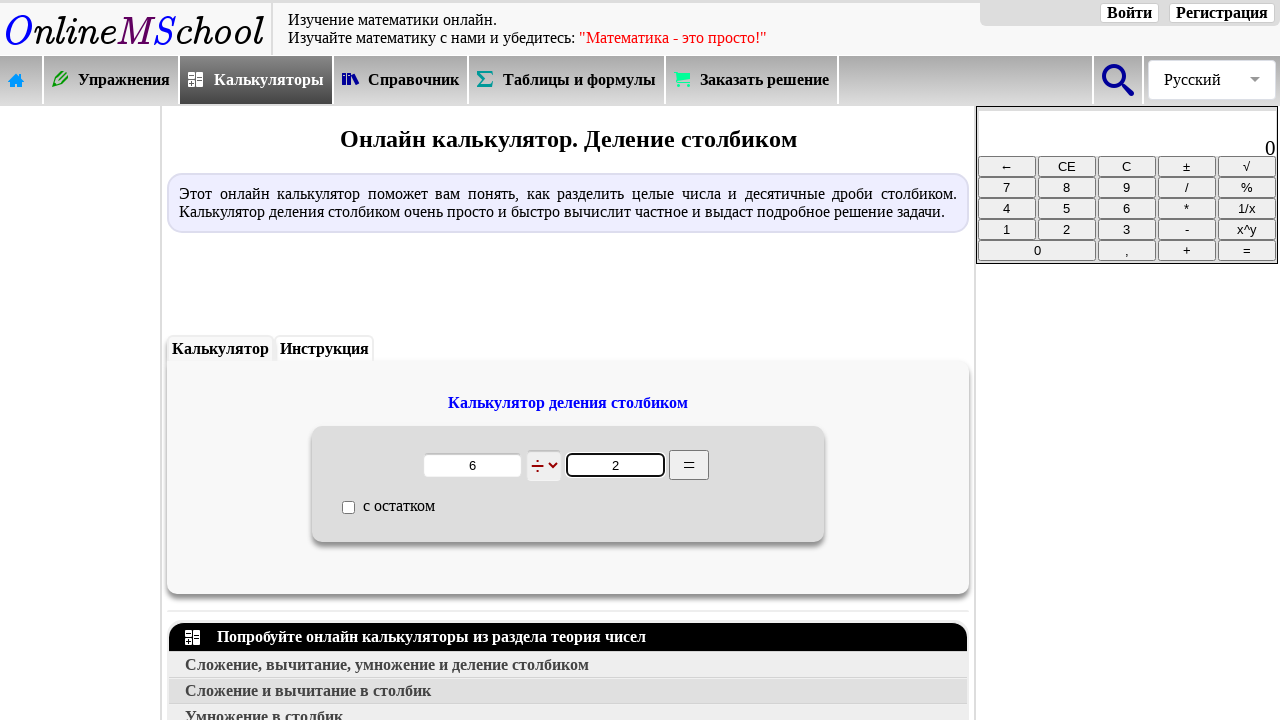

Waited for calculate button to load
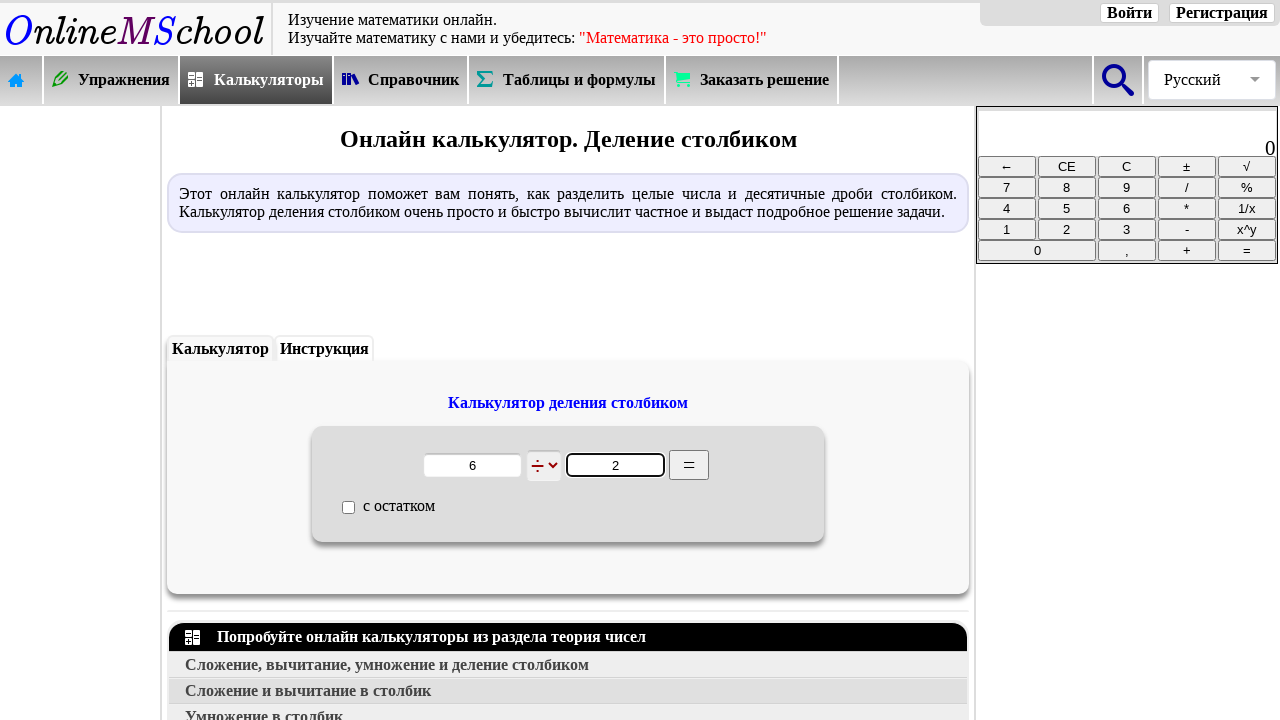

Clicked calculate button at (689, 465) on #oms_nabor
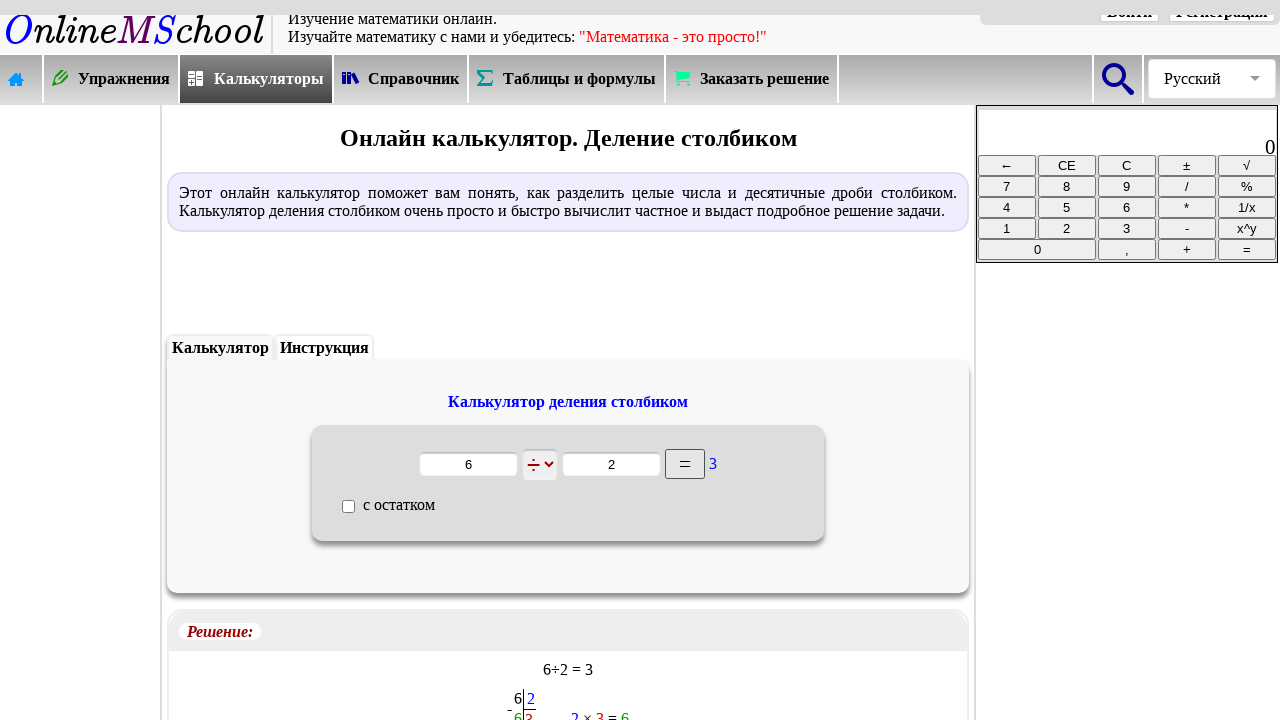

Waited for result to display and verified result is 3
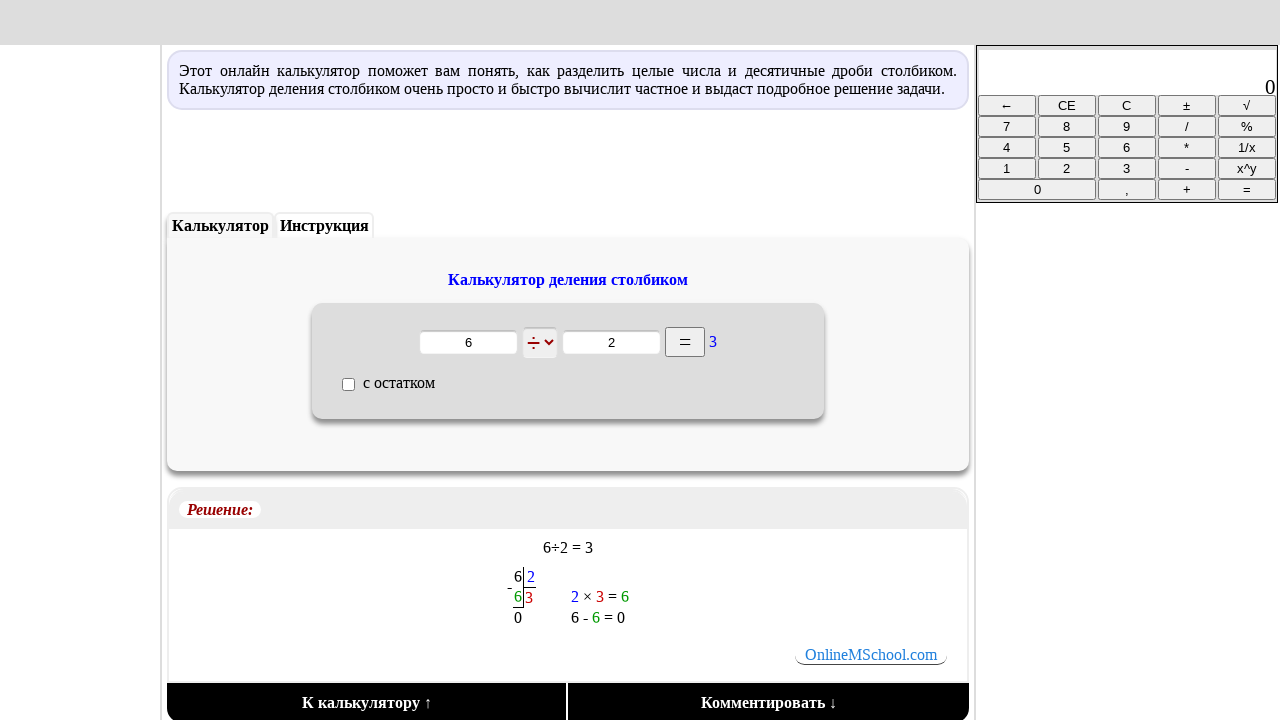

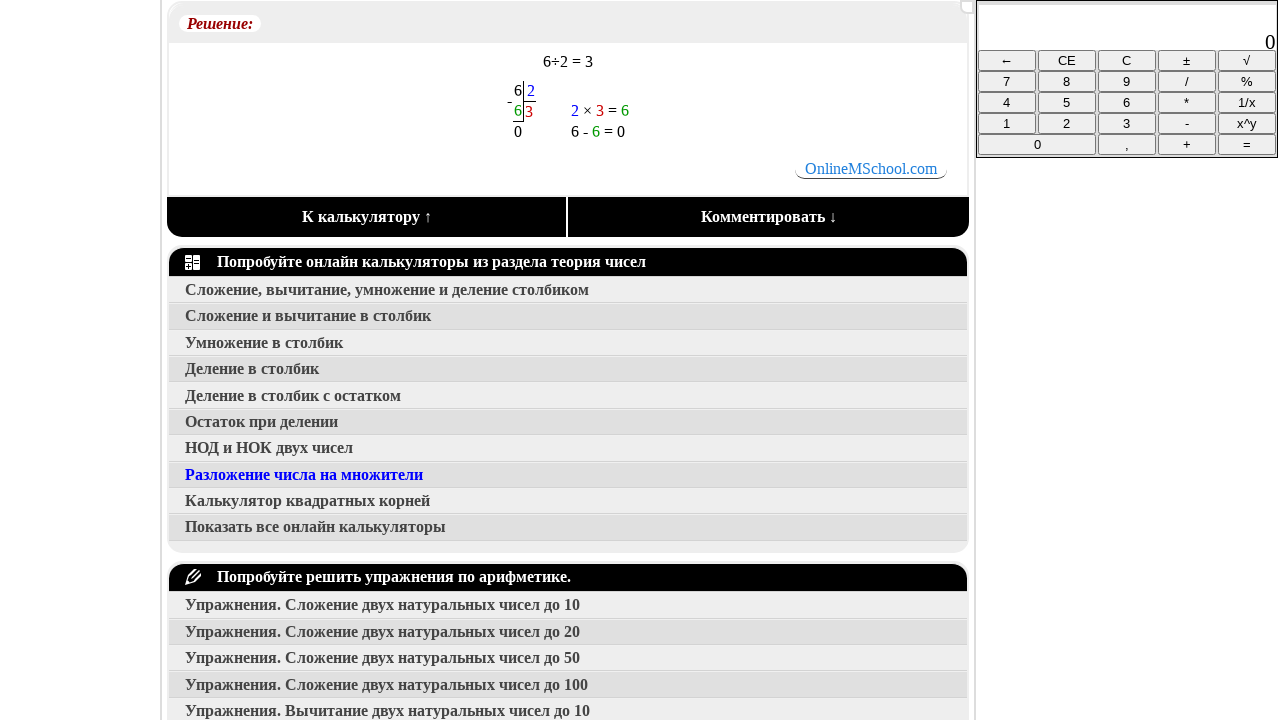